Tests the TestNow form by filling in name, selecting a role (automation/manual), choosing a programming language, accepting terms, and submitting the form to verify successful submission.

Starting URL: http://krupani.github.io/testnow_form

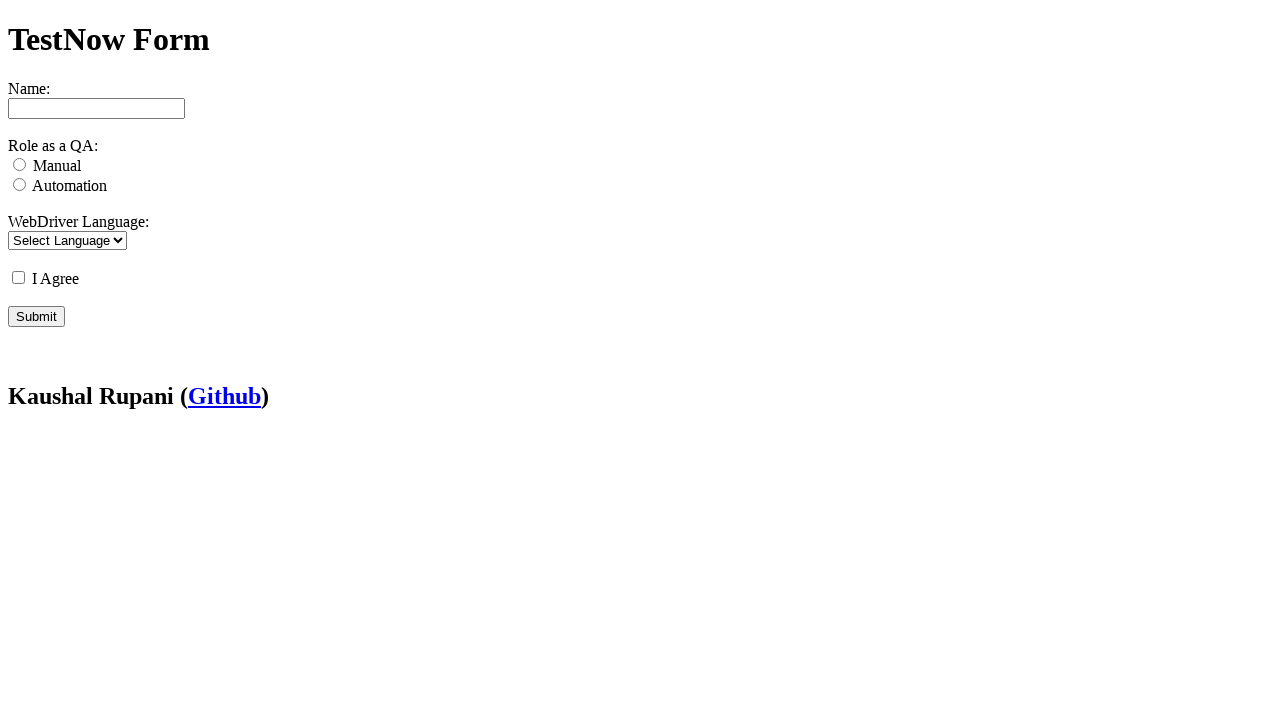

Filled name field with 'John Smith' on #name
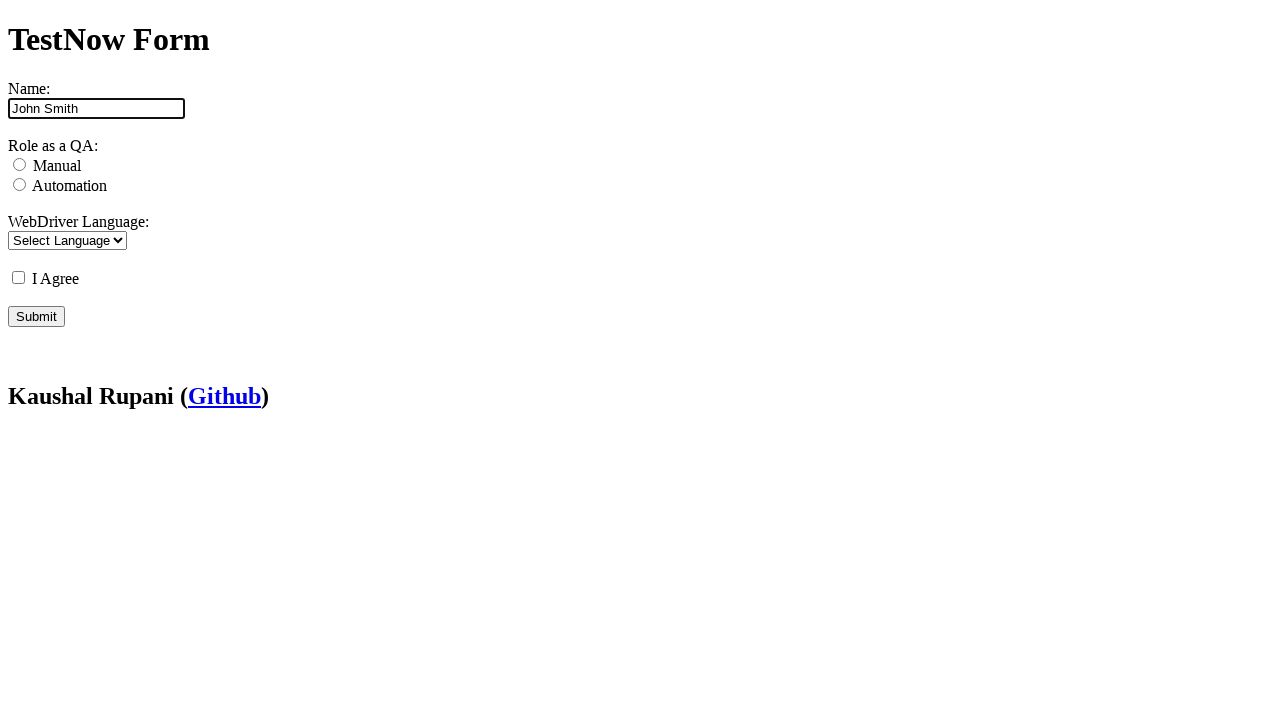

Selected Automation role at (20, 184) on [value='Automation']
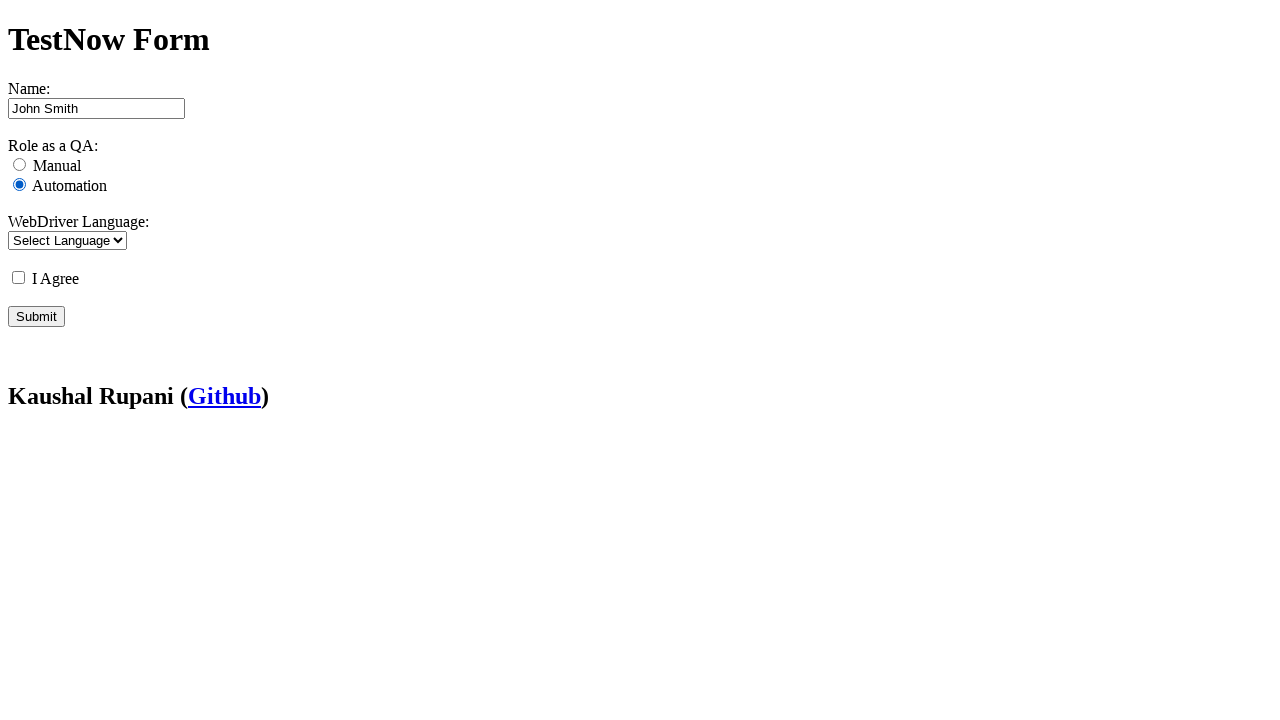

Selected Java from programming language dropdown on #lang
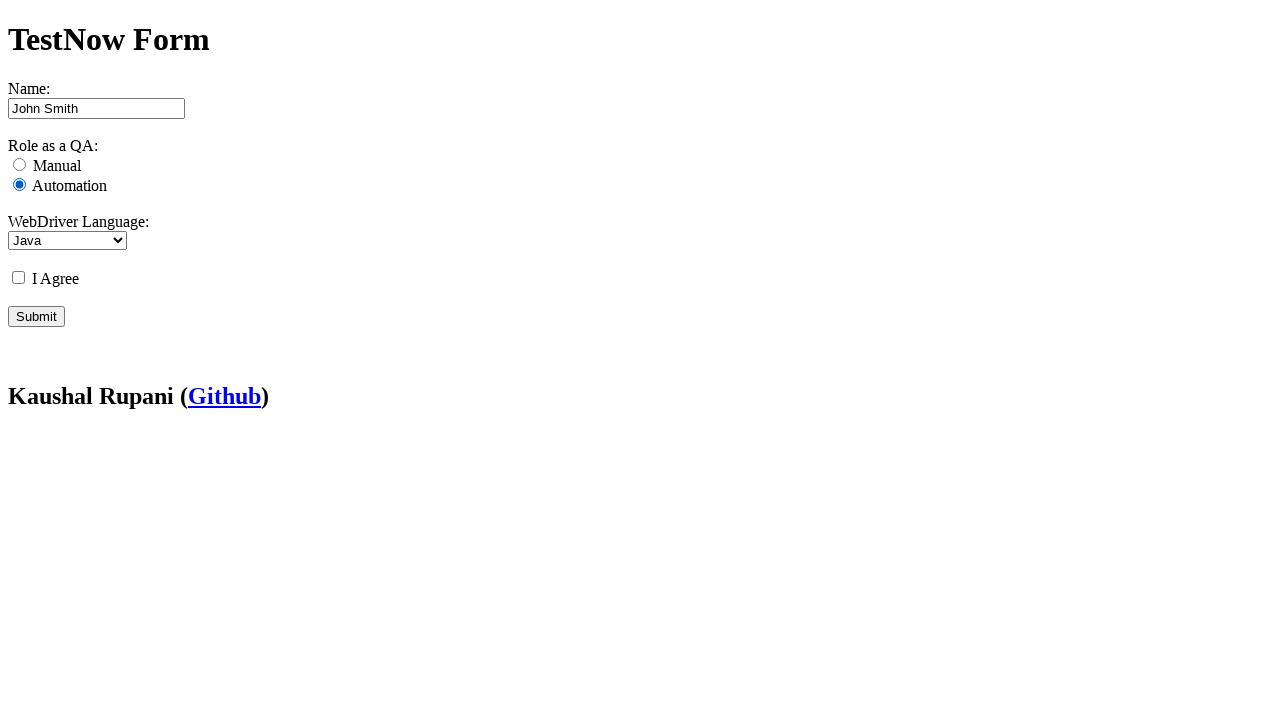

Accepted terms and conditions at (18, 277) on xpath=//*[@id='terms']
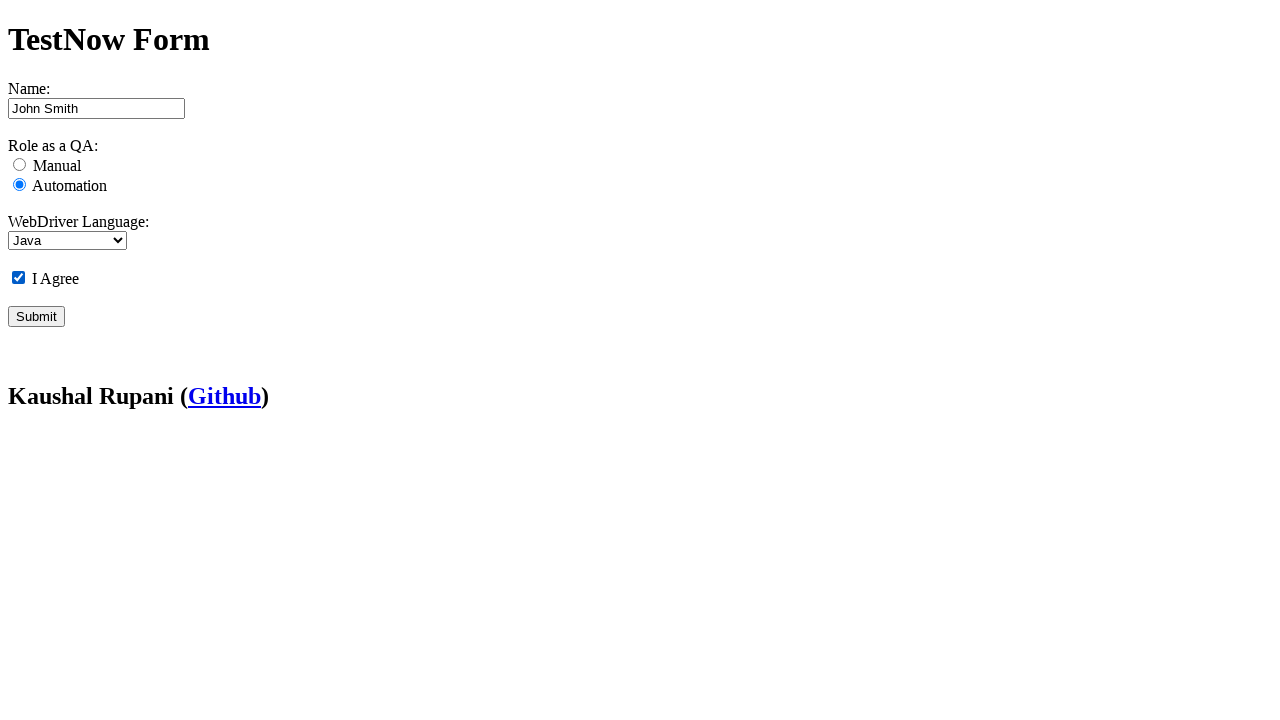

Clicked submit button at (36, 316) on #button
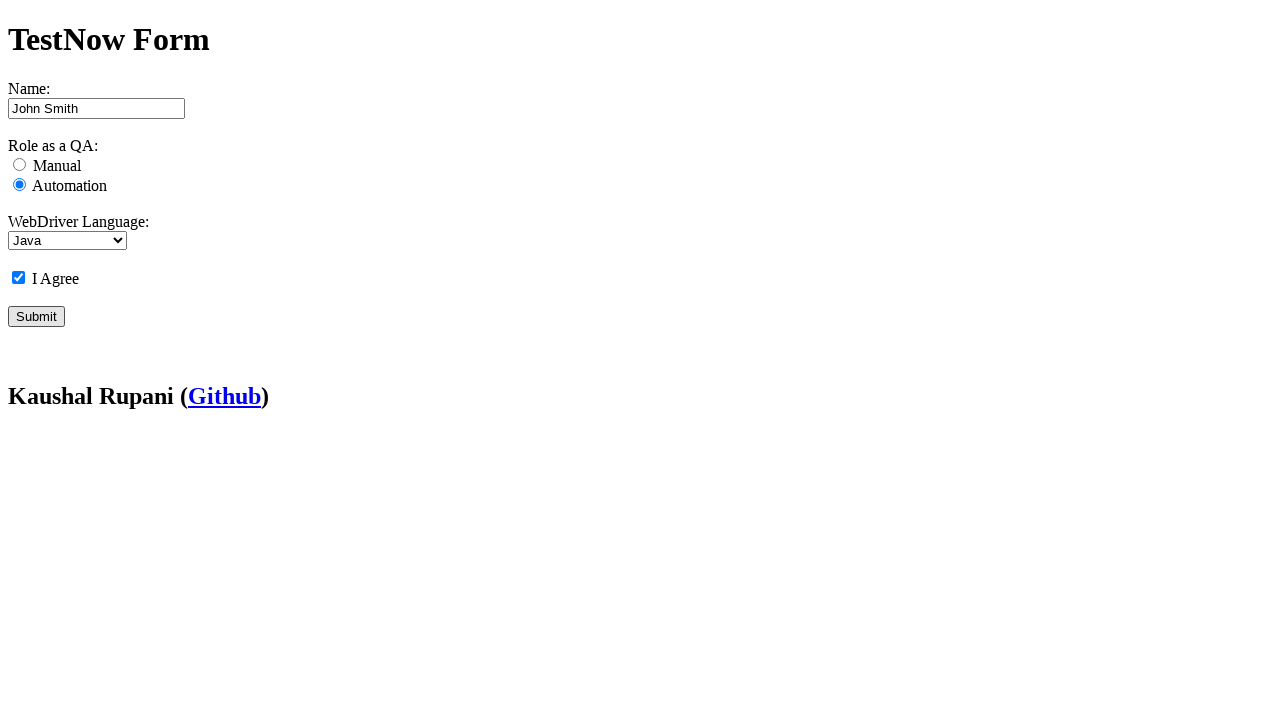

Set up dialog handler to accept confirmation
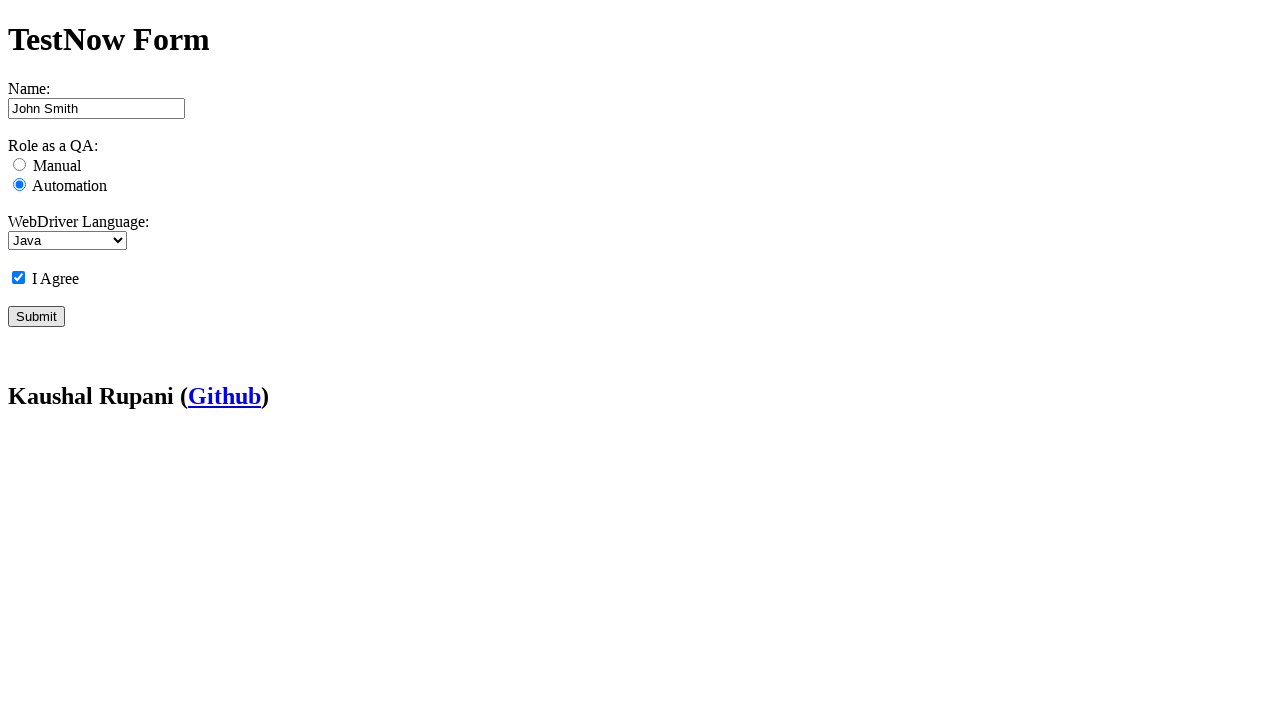

Form submission successful - acknowledgement header displayed
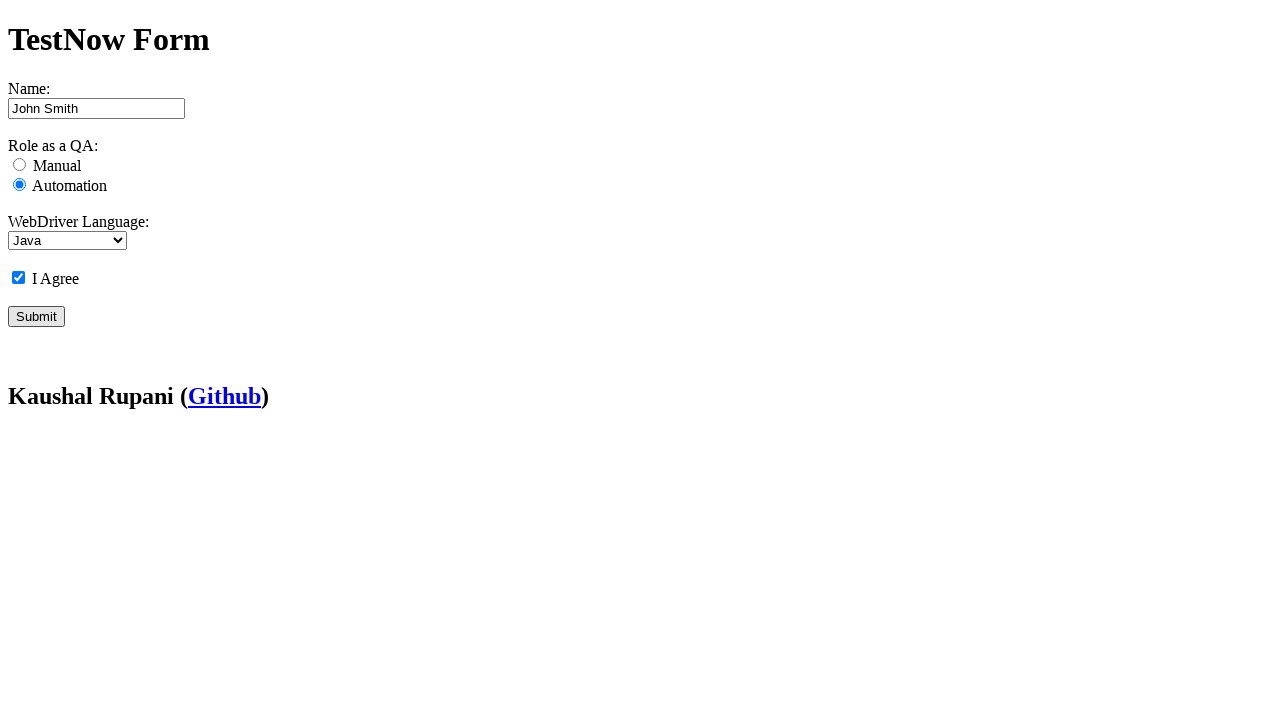

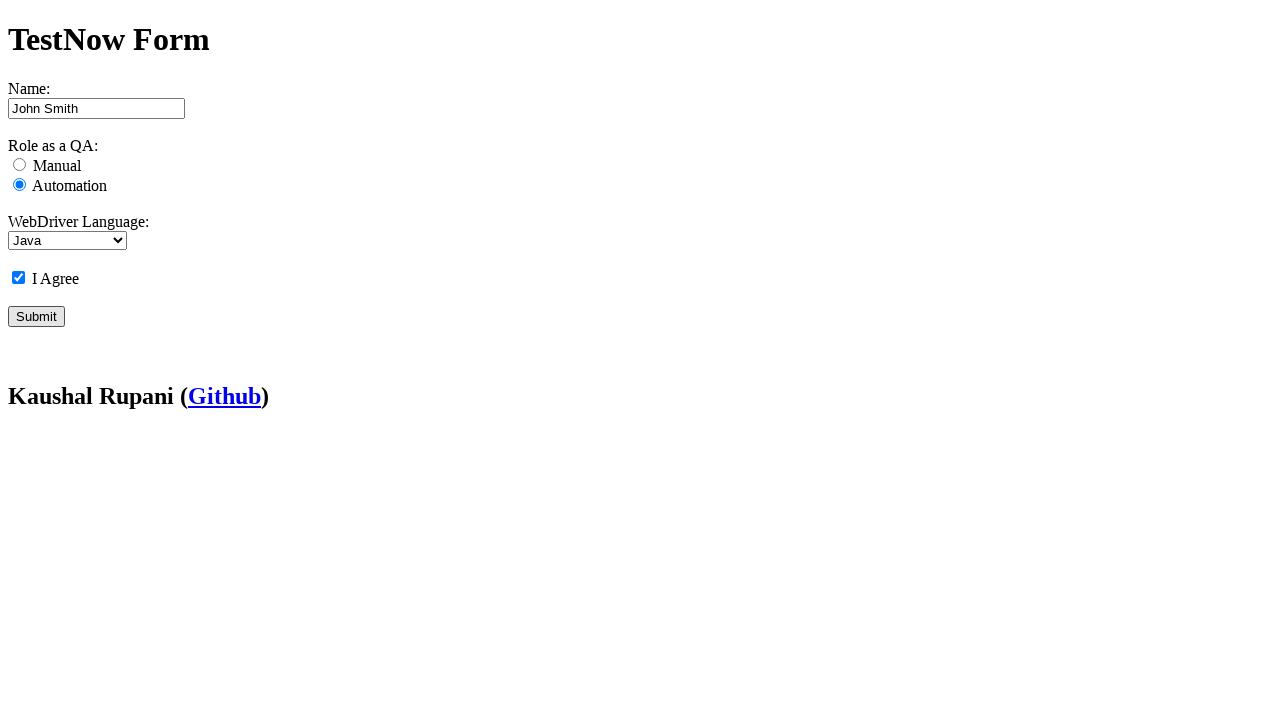